Tests the cube surface area calculator by entering side length 1.4 and verifying the result is 11.76.

Starting URL: https://ru.onlinemschool.com/

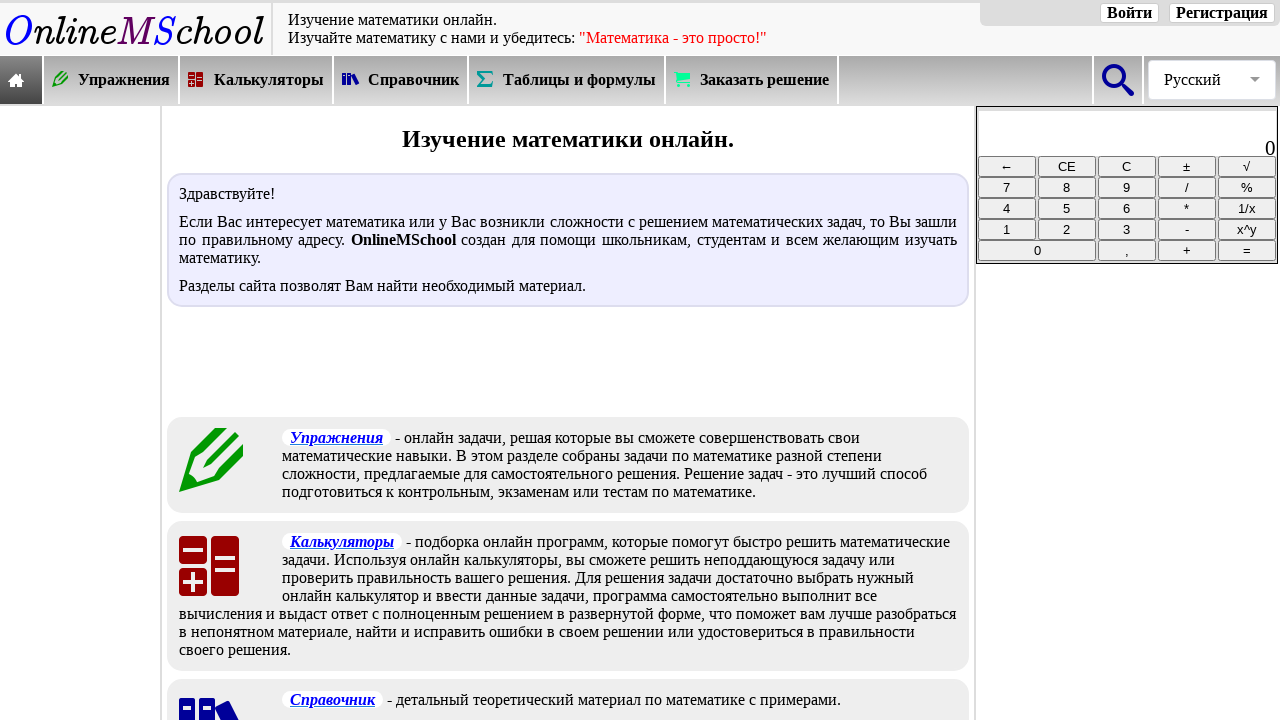

Waited for calculators menu selector to load
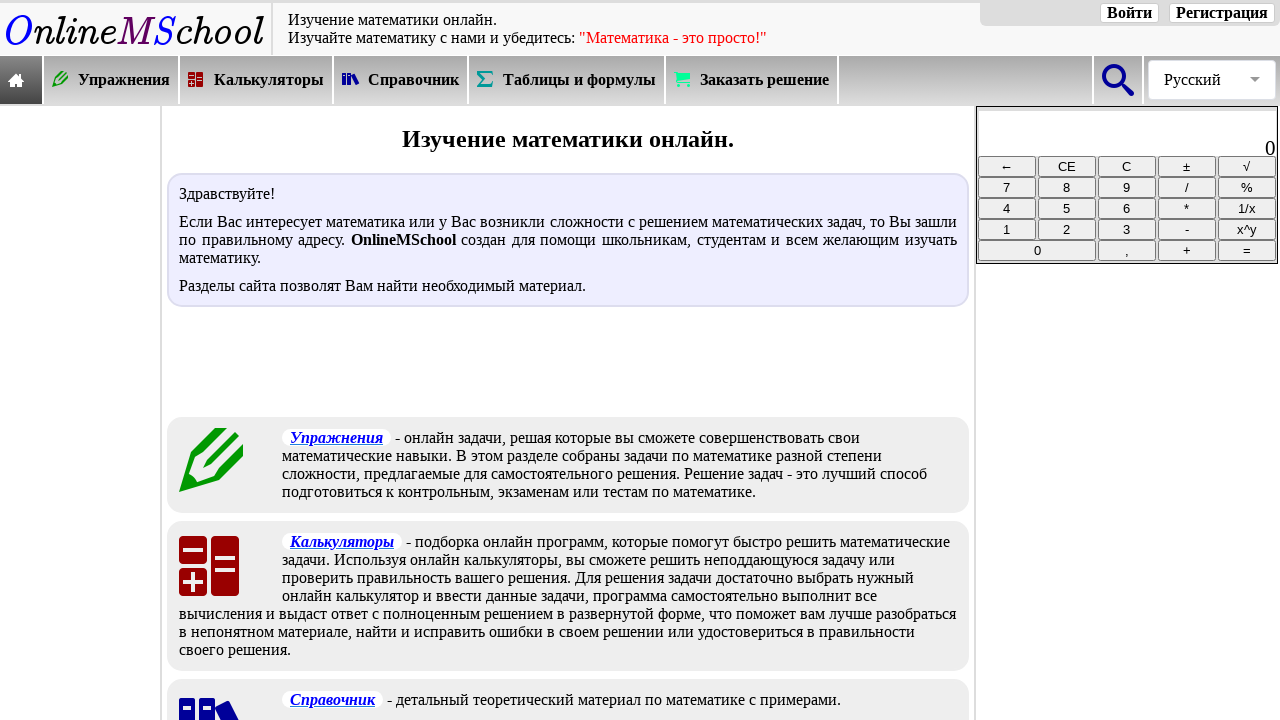

Clicked on calculators menu at (269, 80) on xpath=//*[@id="oms_body1"]/header/nav/div[2]/div[3]/a/div/div[2]
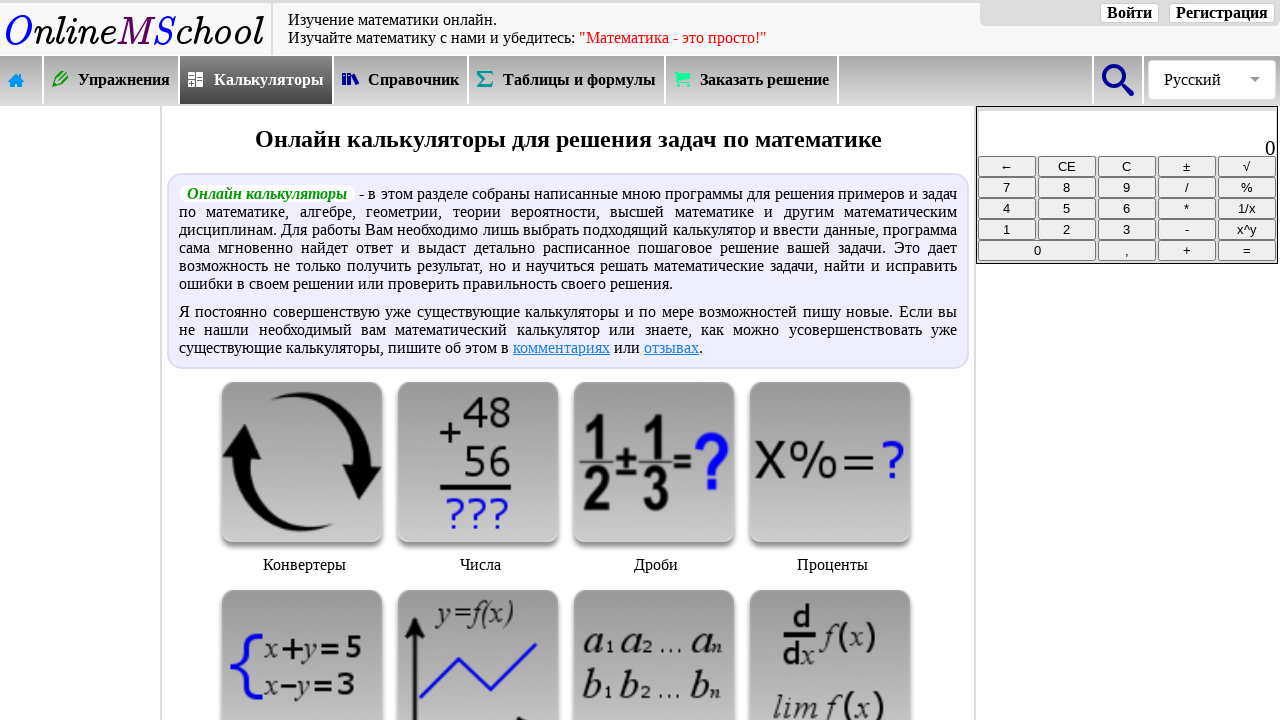

Waited for geometry calculator category selector to load
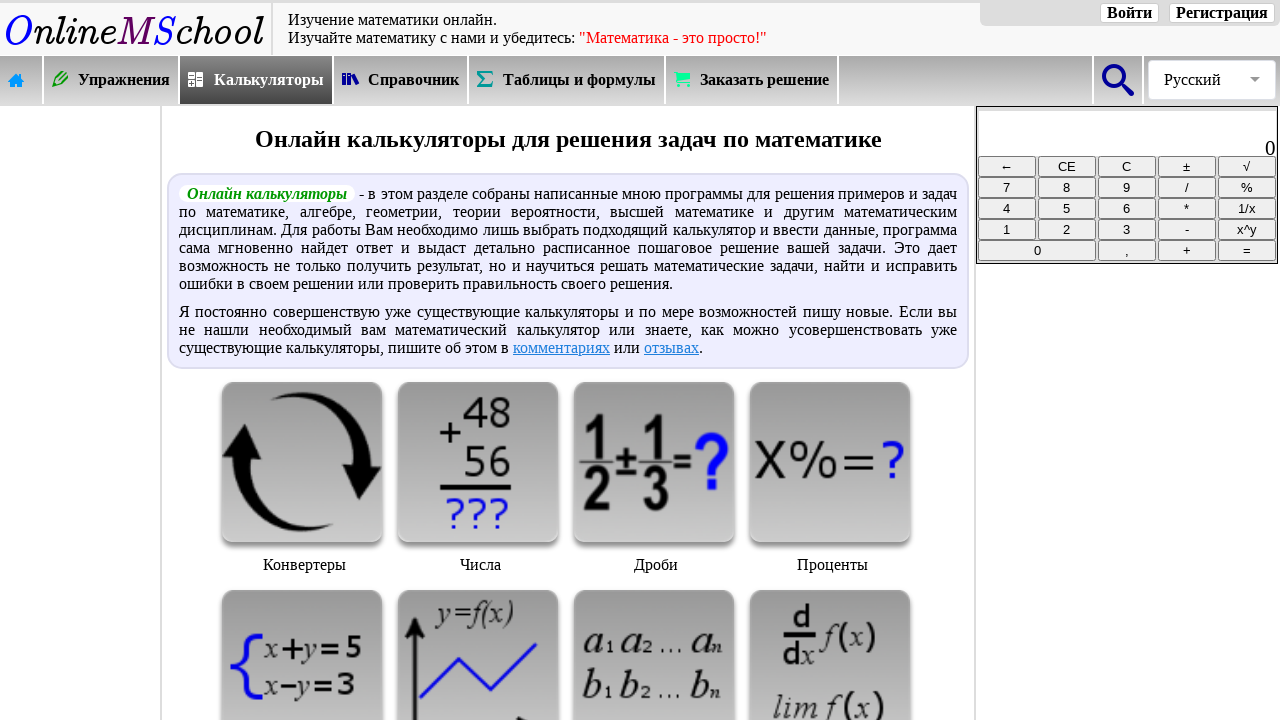

Clicked on geometry calculator category at (654, 361) on xpath=//*[@id="oms_center_block"]/div[3]/div[18]/img
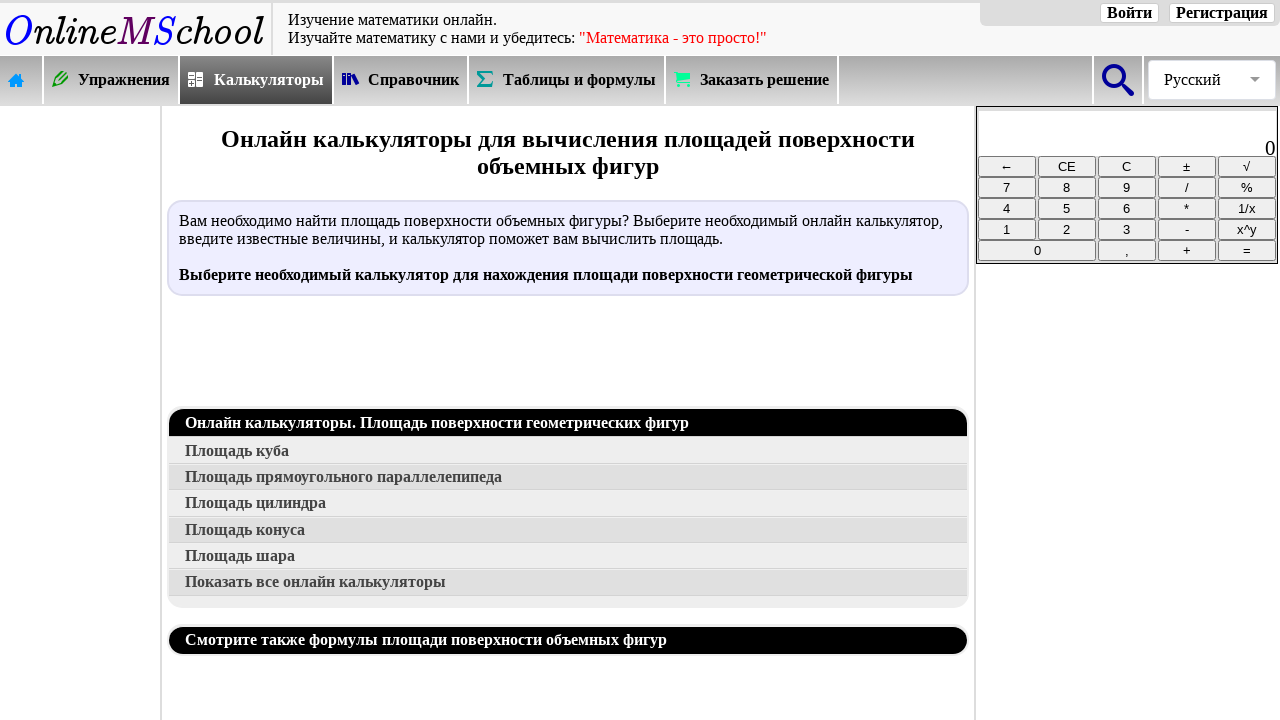

Waited for cube calculator selector to load
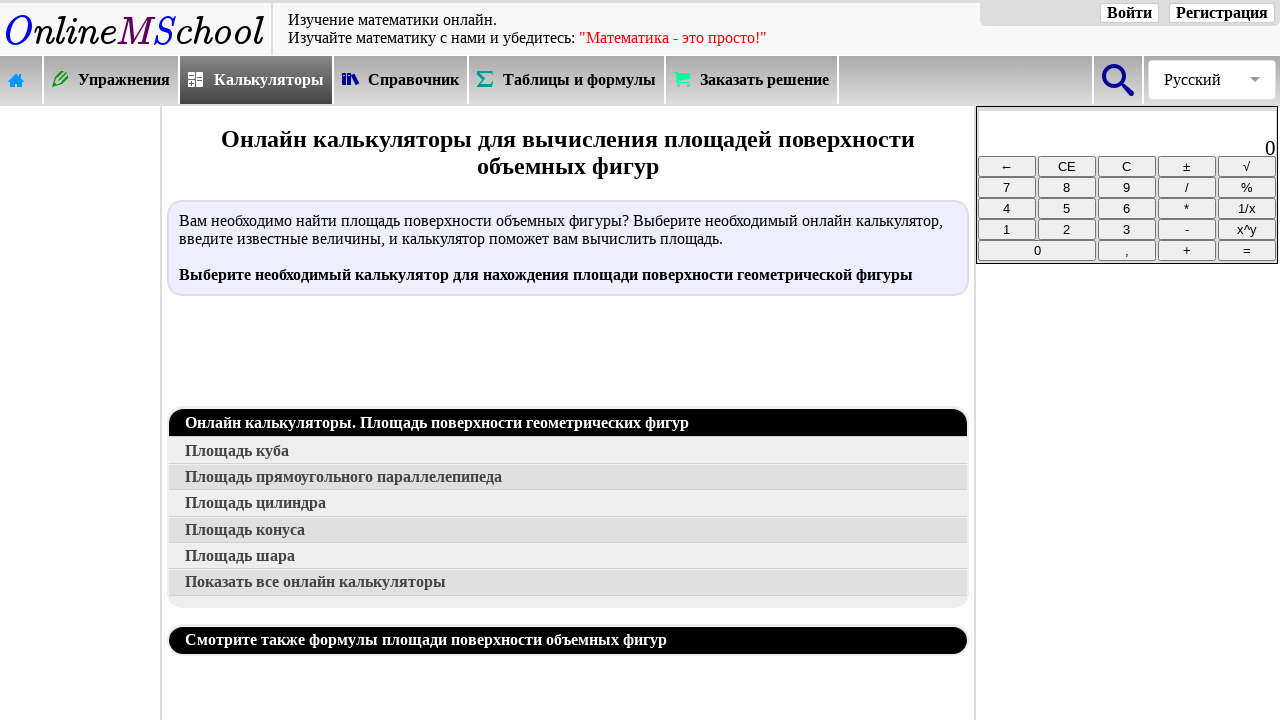

Clicked on cube calculator at (568, 451) on xpath=//*[@id="oms_center_block"]/div[4]/a[2]
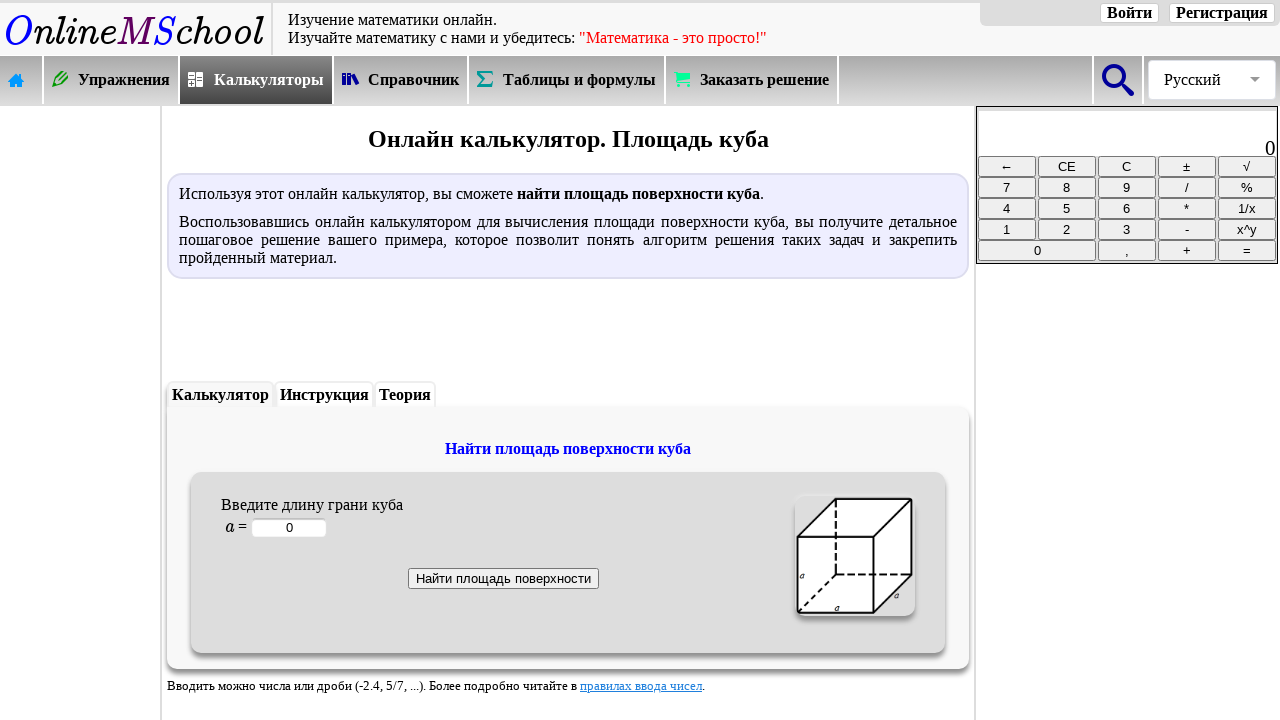

Waited for side length input field to load
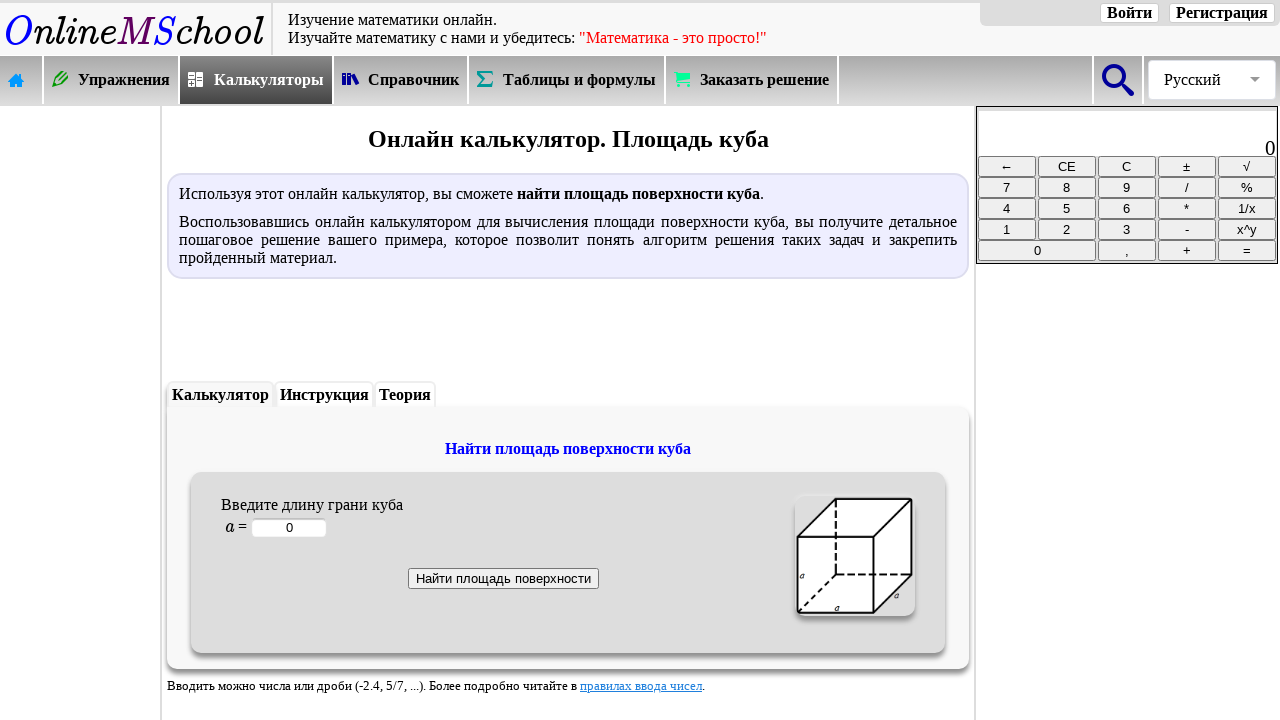

Entered side length value 1.4 on #oms_c1
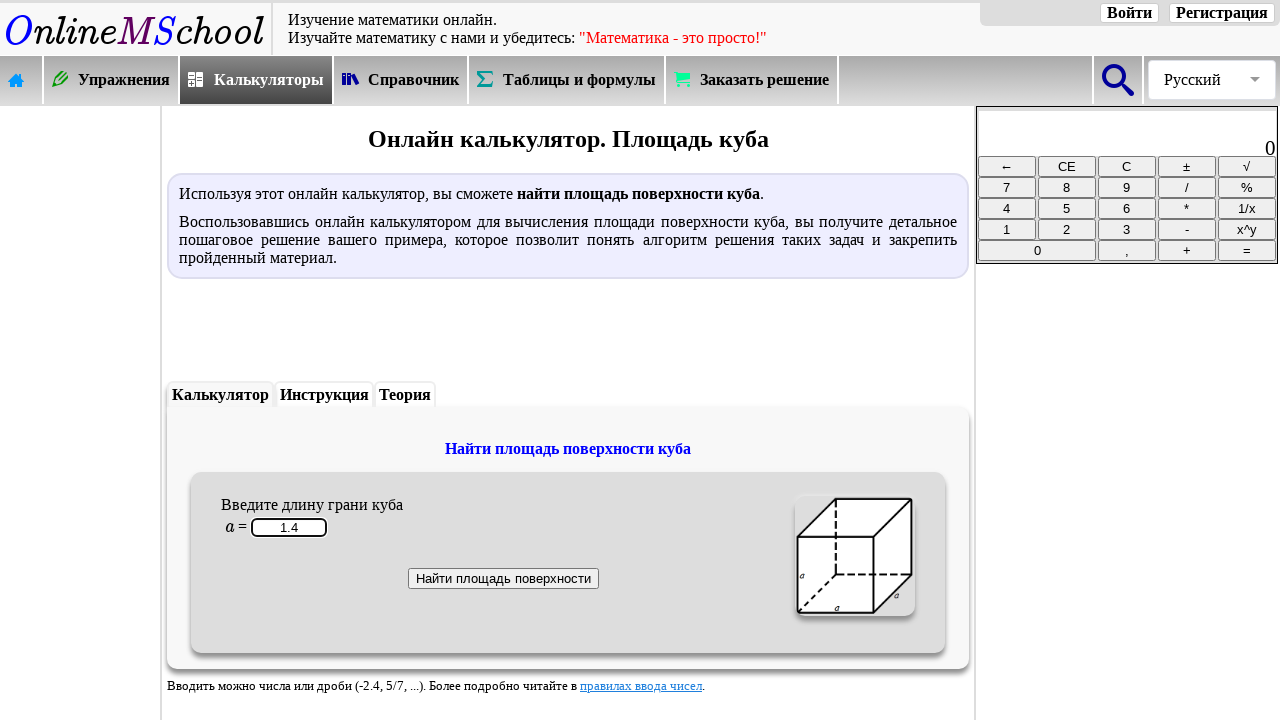

Waited for calculate button to load
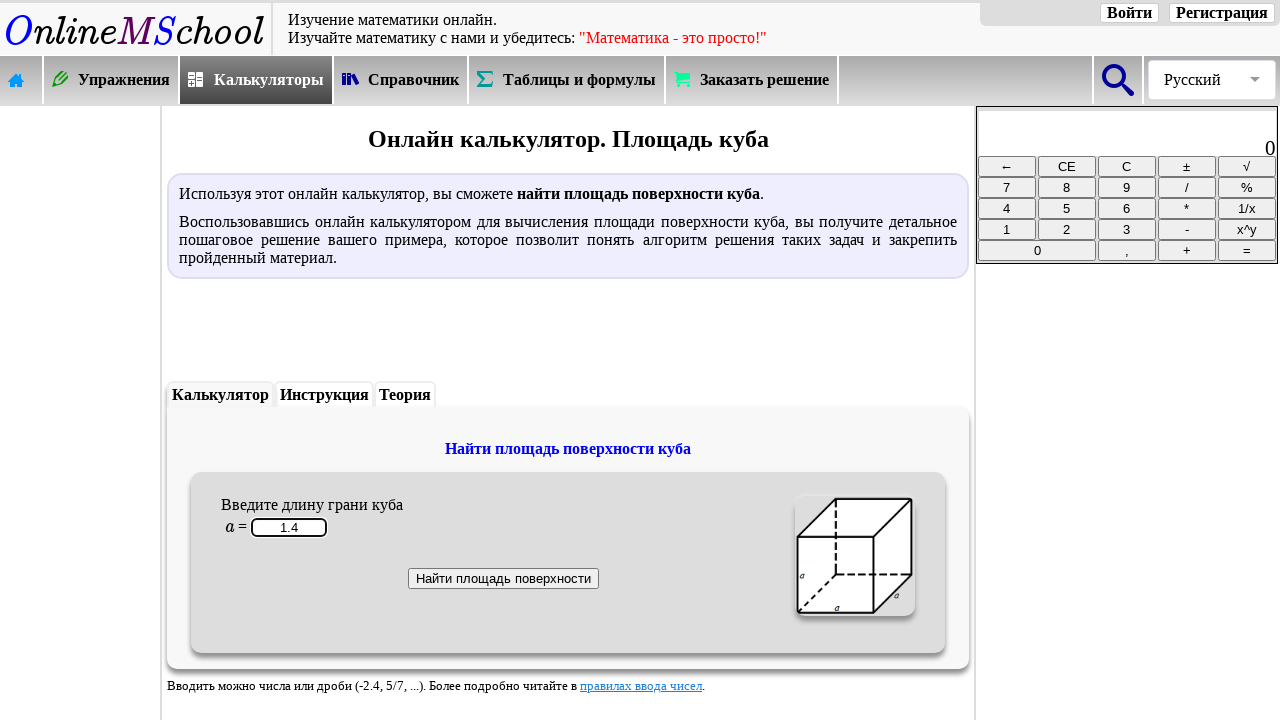

Clicked calculate button at (503, 578) on xpath=//*[@id="frtabl"]/p/input
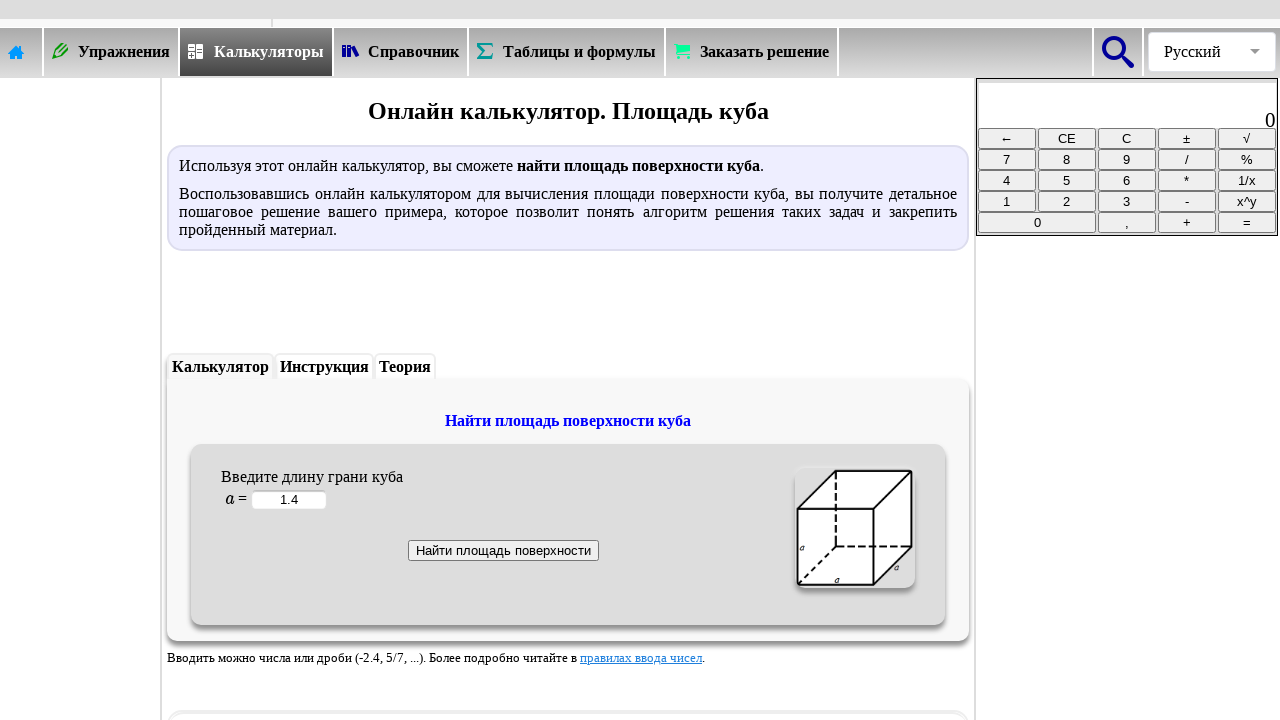

Result loaded showing surface area calculation
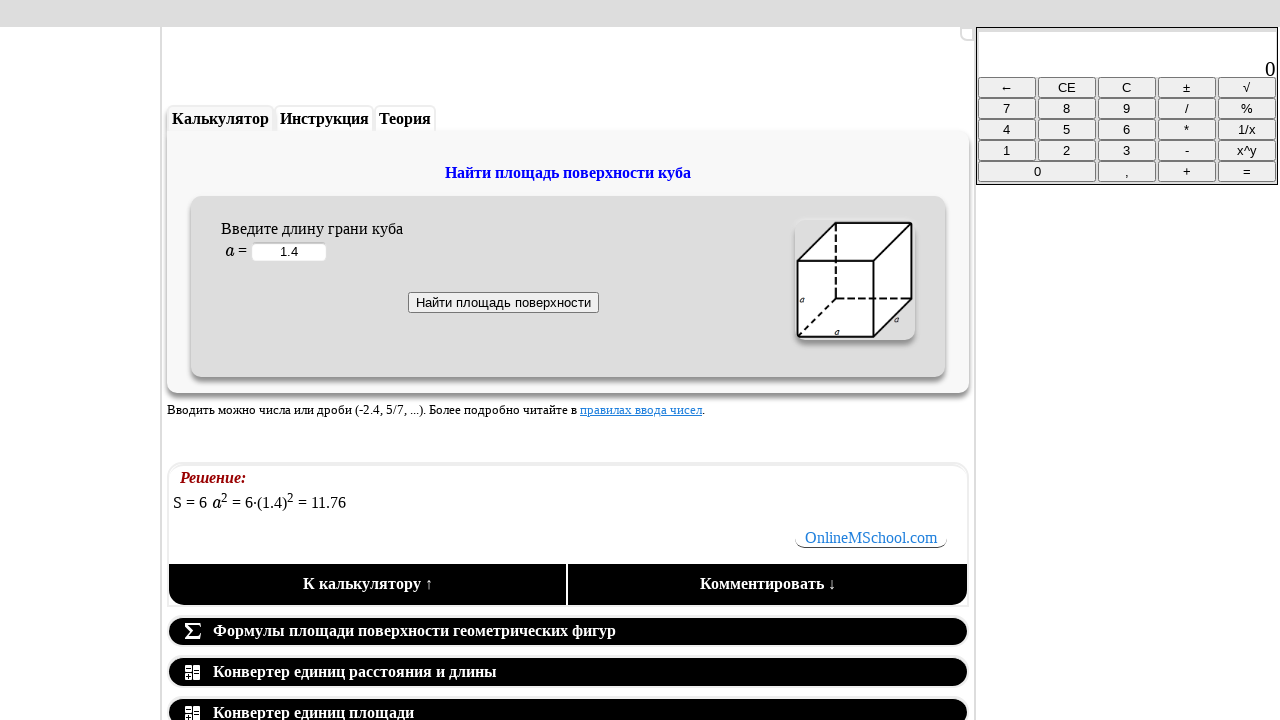

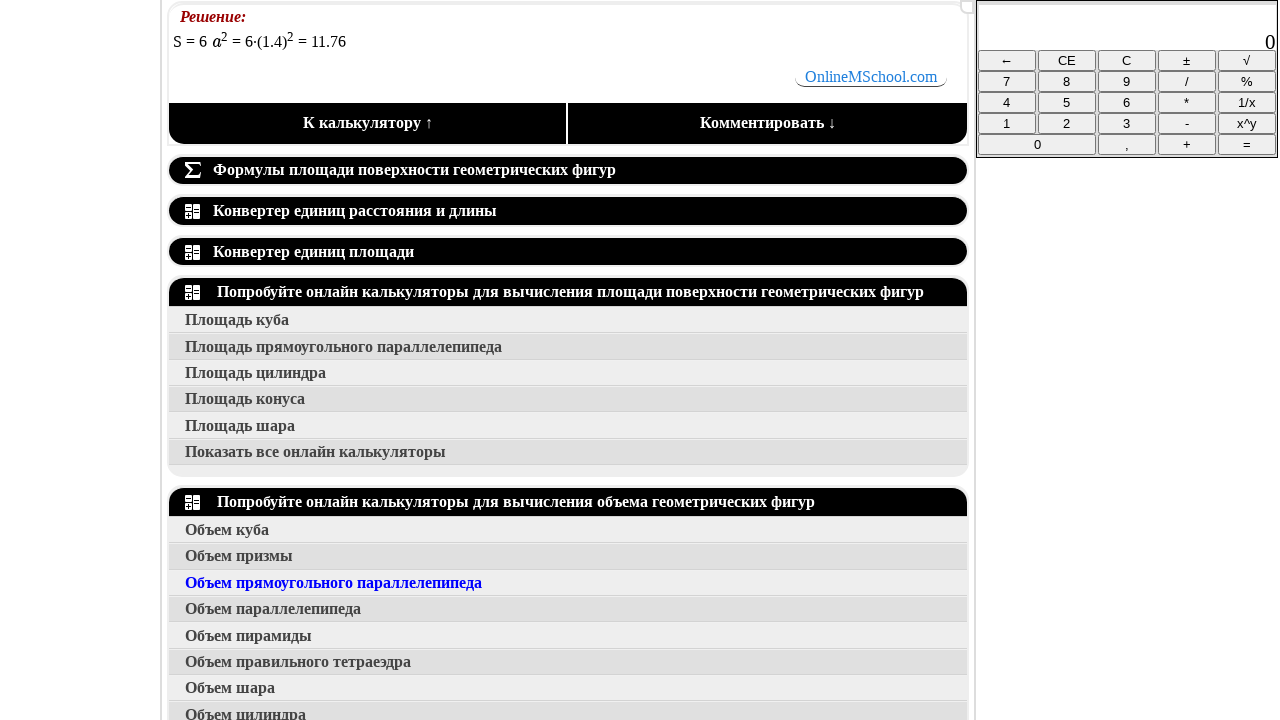